Tests handling multiple browser windows by clicking to open a new window, switching to the new window, and clicking on the Downloads link in the new window.

Starting URL: https://demo.automationtesting.in/Windows.html

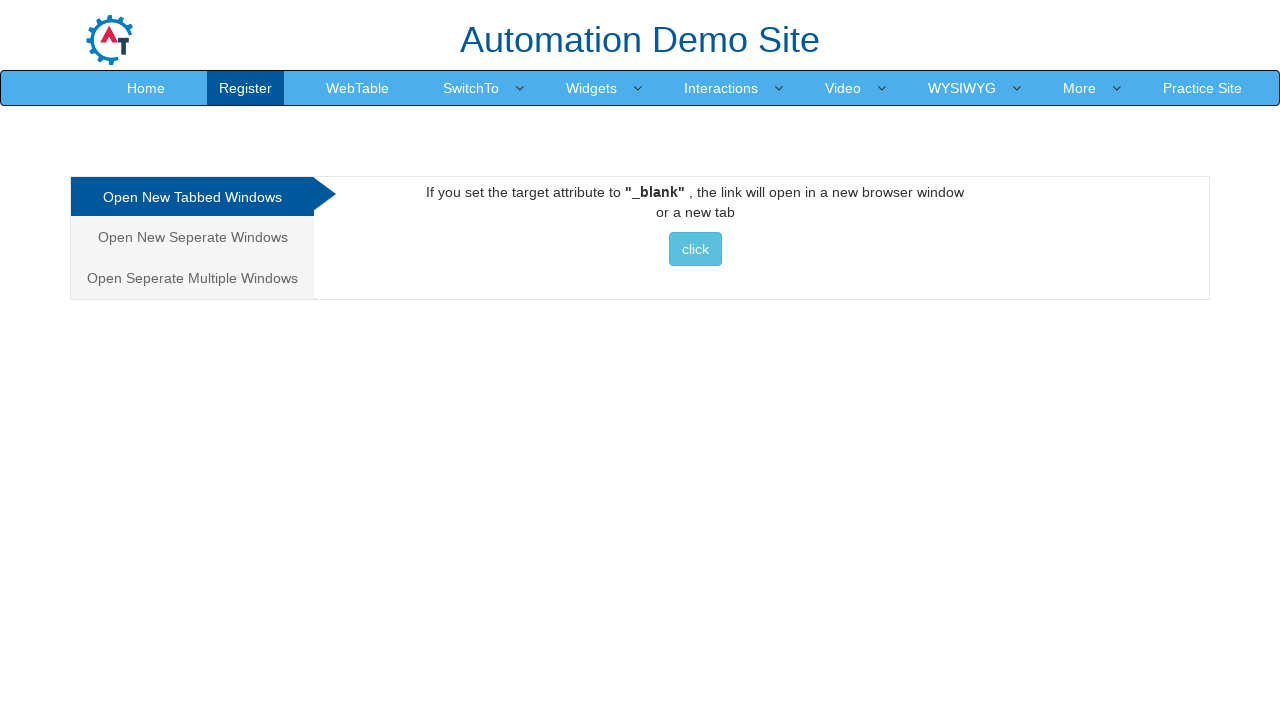

Clicked on 'Open New Seperate Windows' tab/link at (192, 237) on xpath=//a[text()='Open New Seperate Windows']
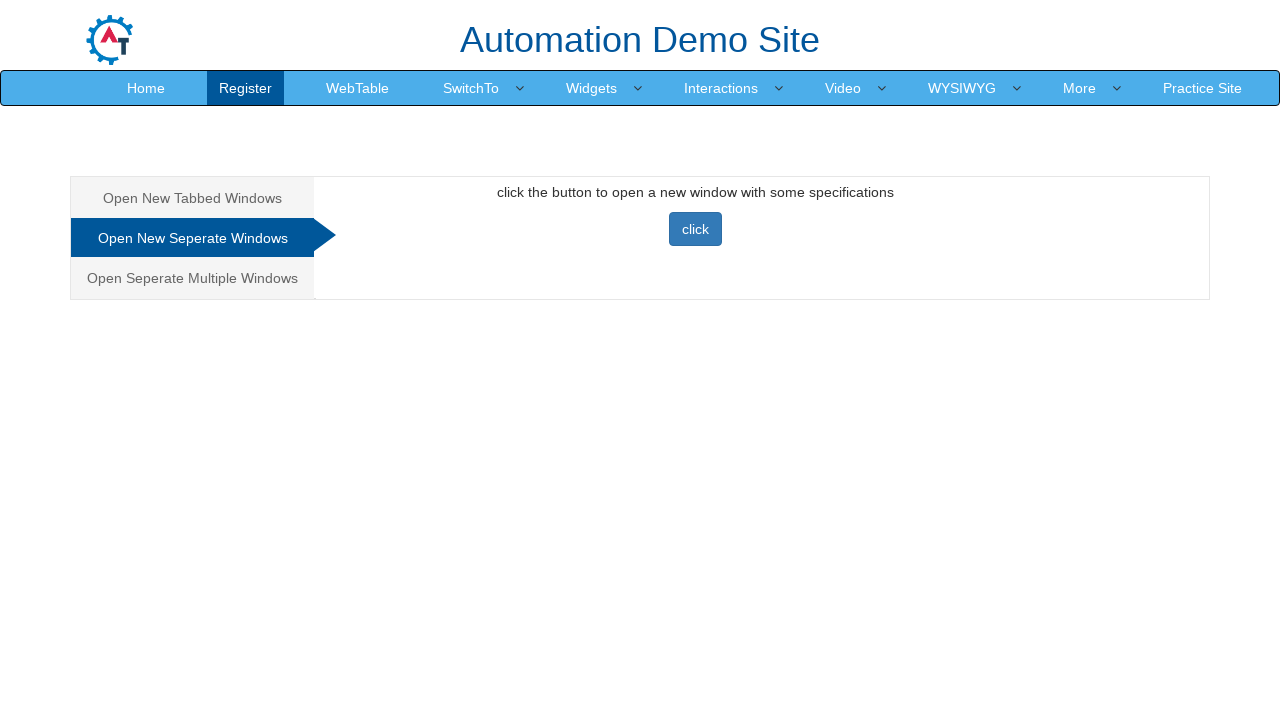

Clicked button to open a new window at (695, 229) on xpath=//button[text()='click']
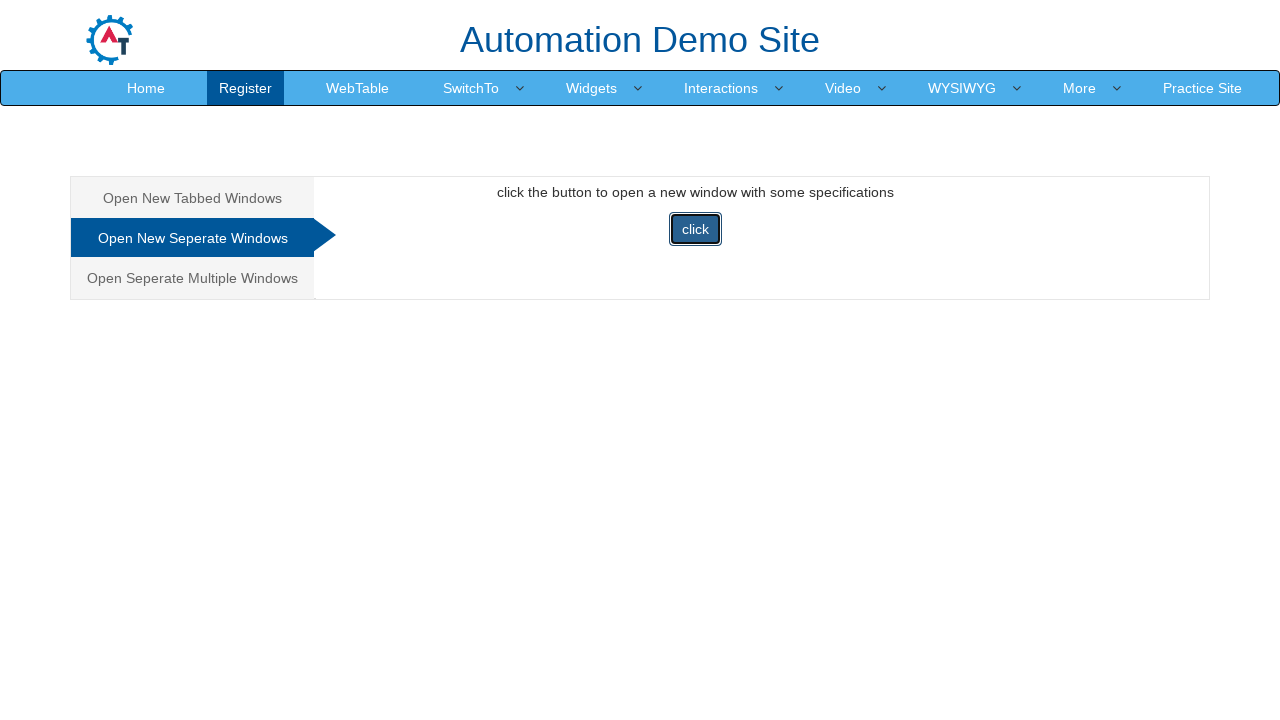

New window opened and captured
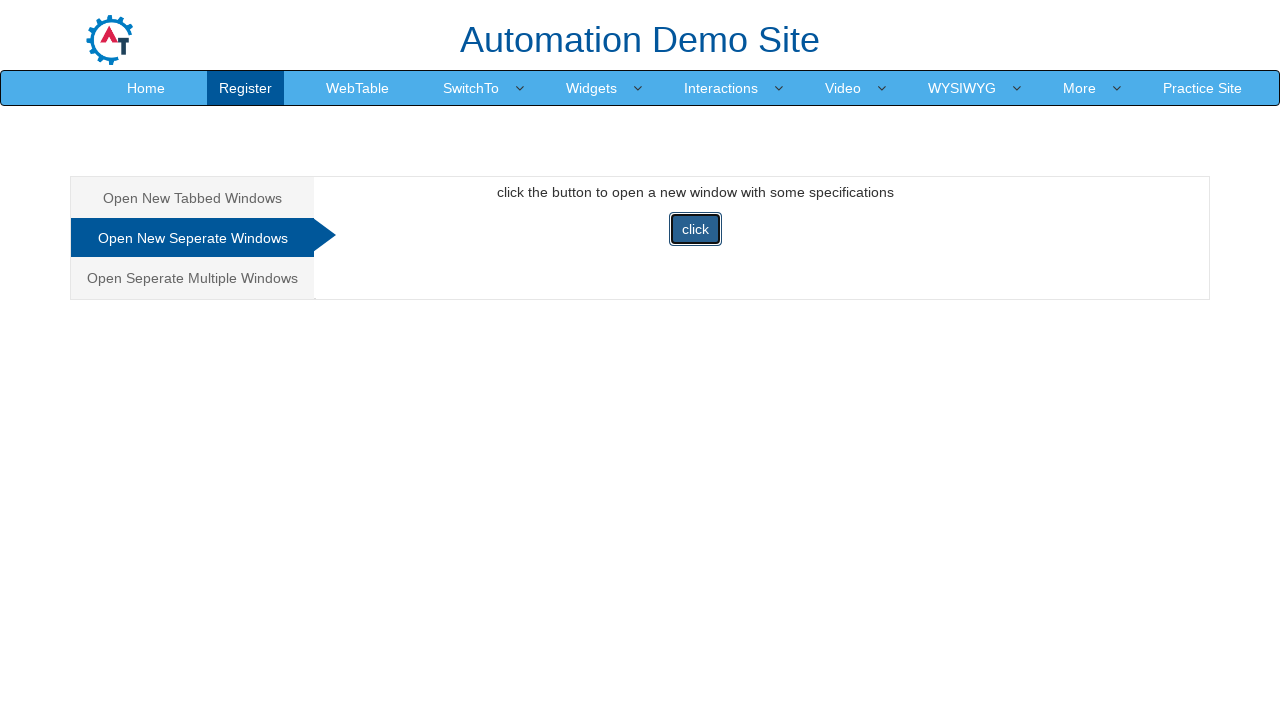

New page loaded completely
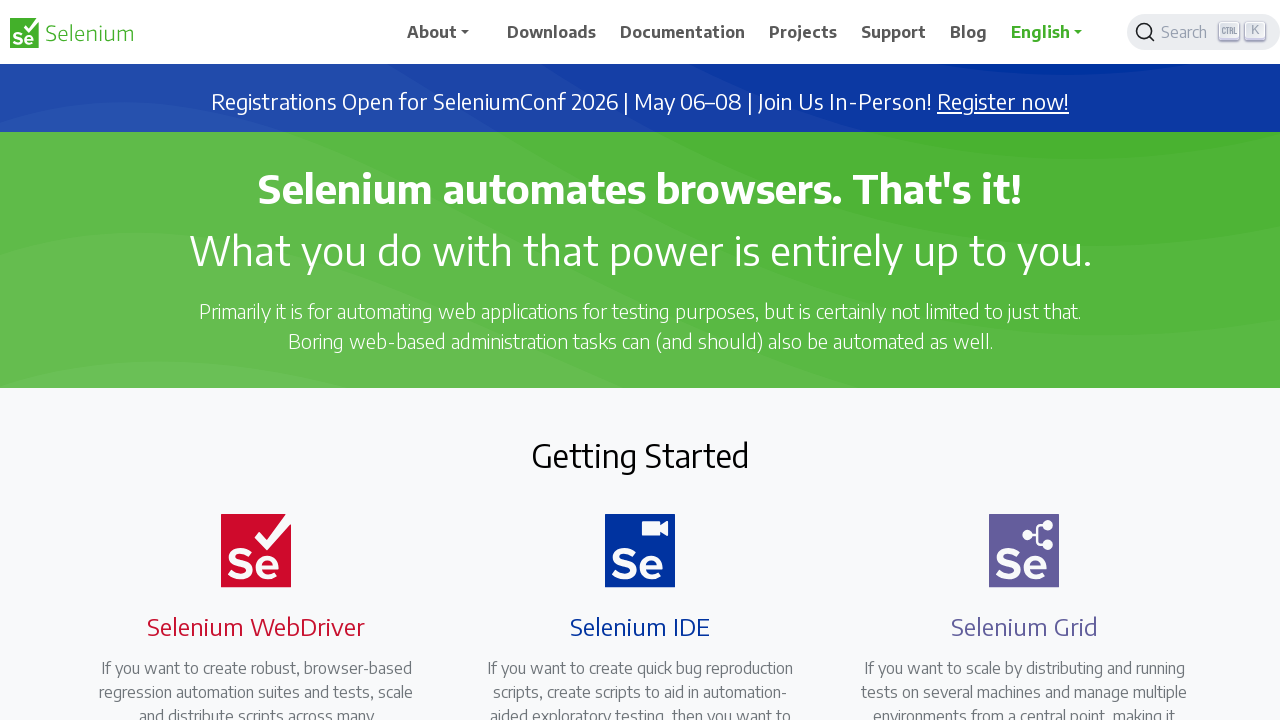

Clicked on Downloads link in the new window at (552, 32) on xpath=//span[text()='Downloads']
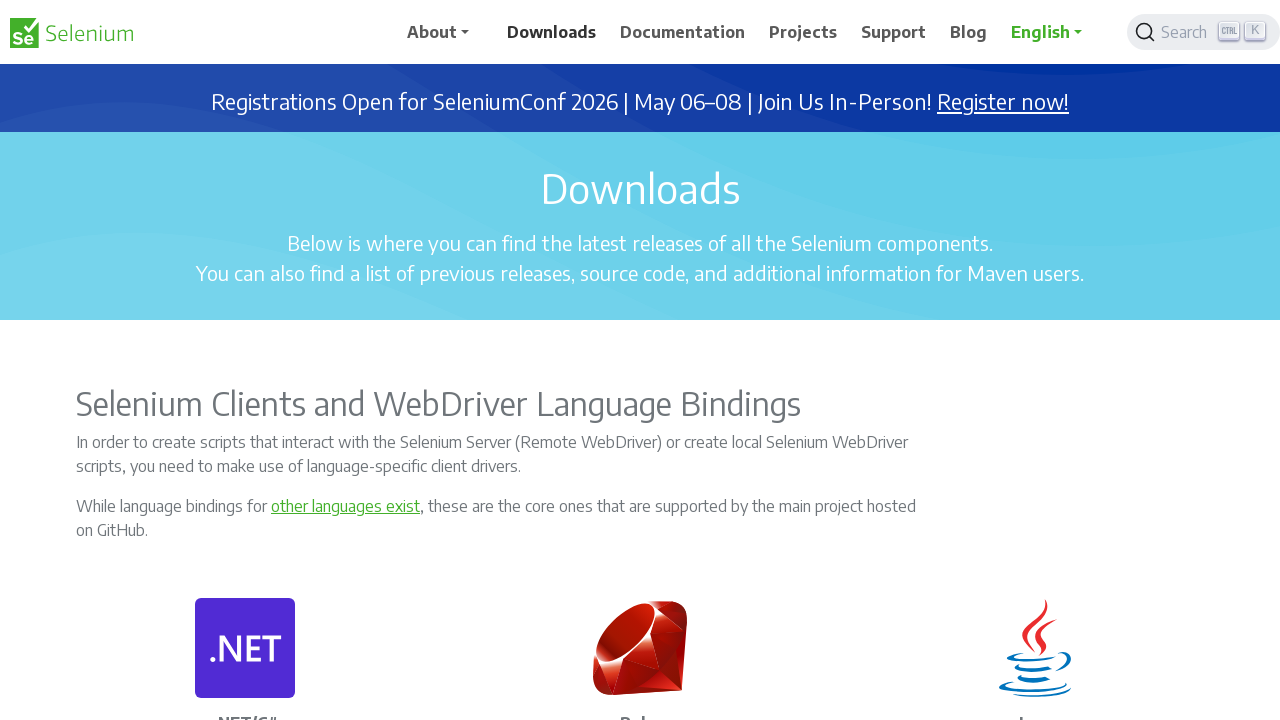

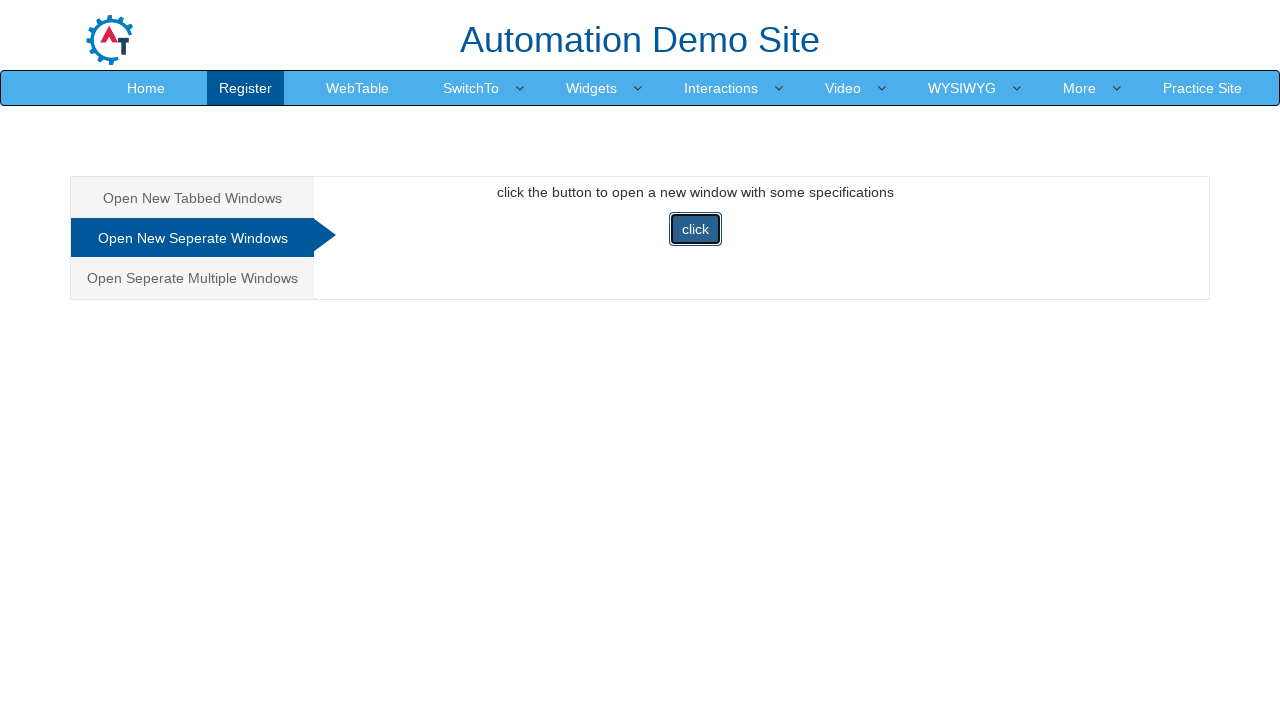